Tests that other controls are hidden when editing a todo item

Starting URL: https://demo.playwright.dev/todomvc

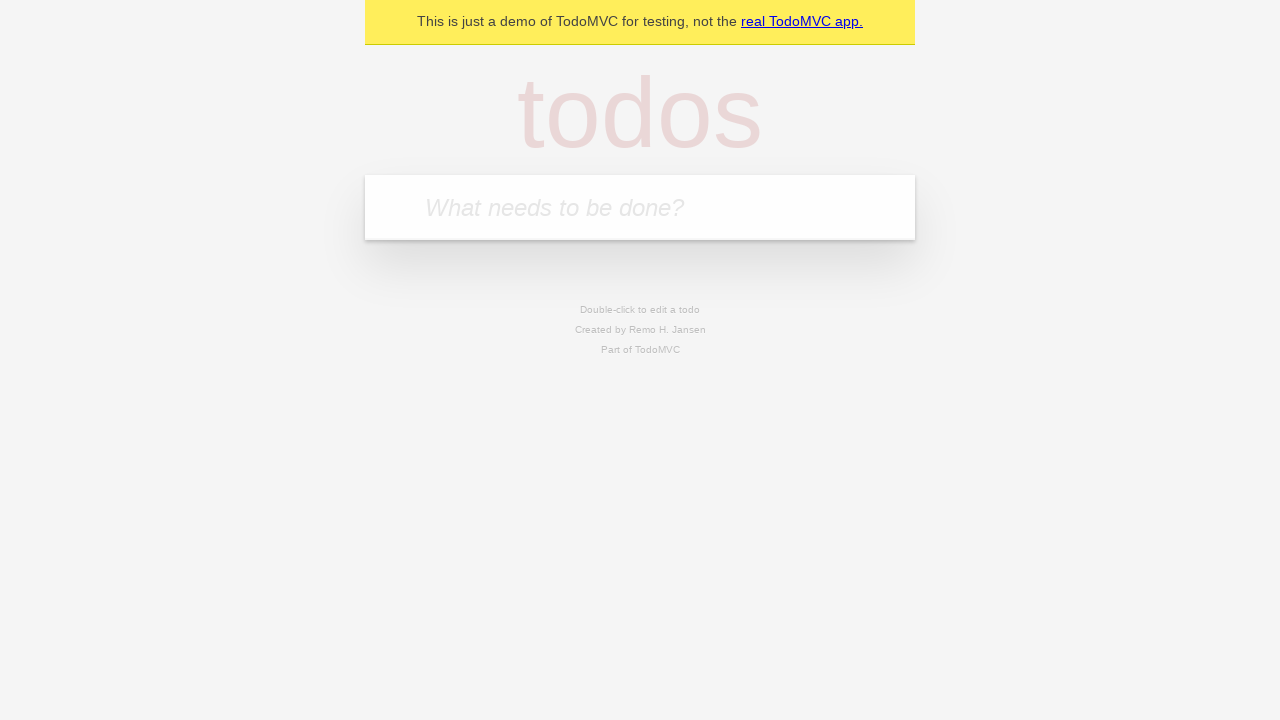

Filled todo input with 'buy some cheese' on internal:attr=[placeholder="What needs to be done?"i]
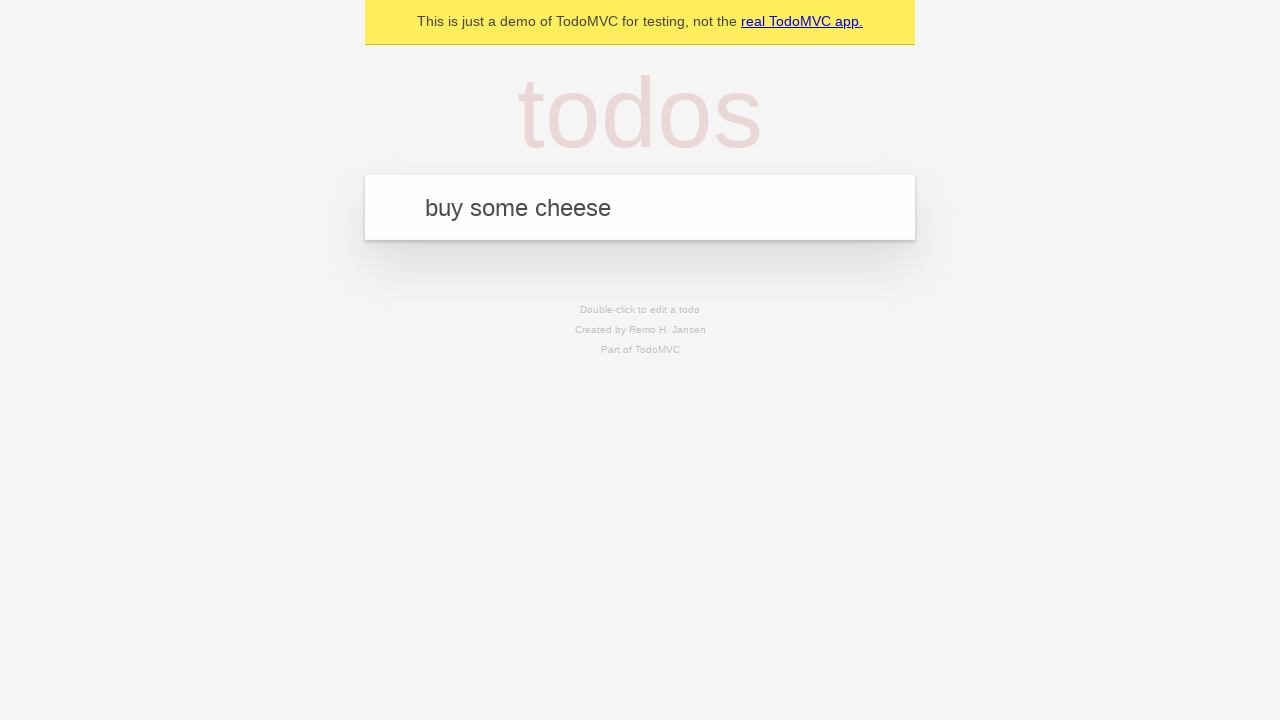

Pressed Enter to create first todo on internal:attr=[placeholder="What needs to be done?"i]
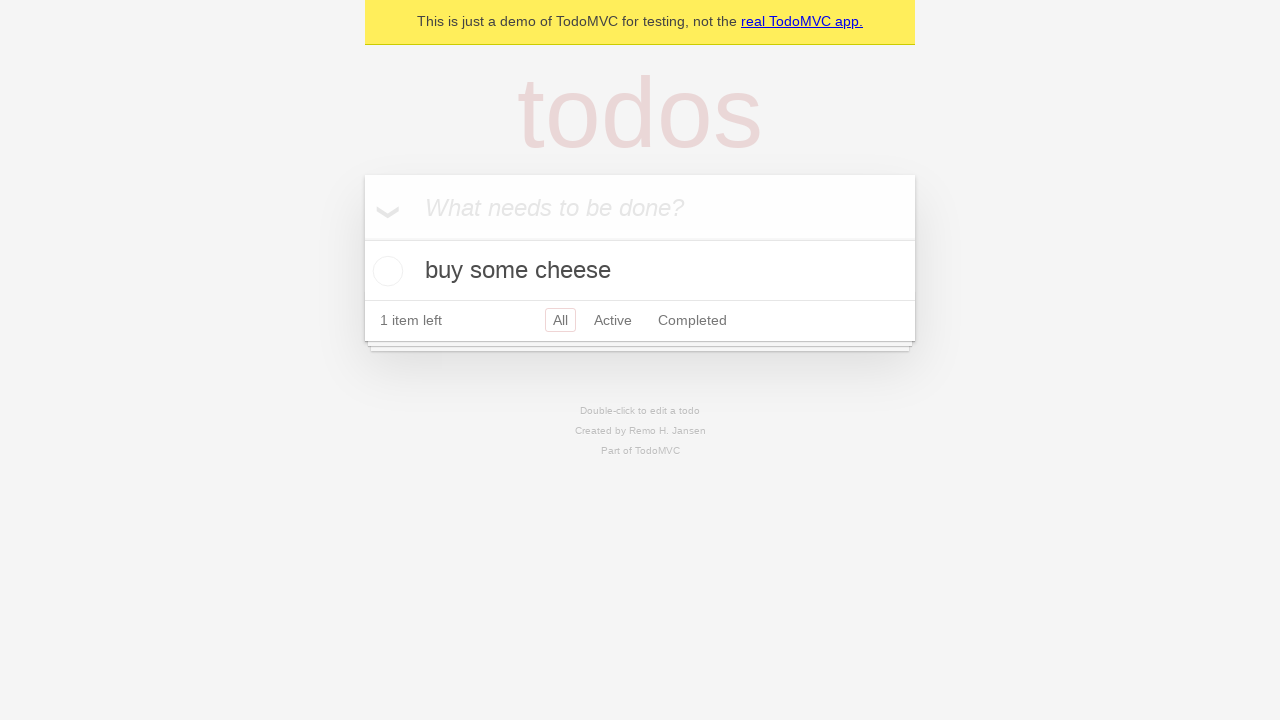

Filled todo input with 'feed the cat' on internal:attr=[placeholder="What needs to be done?"i]
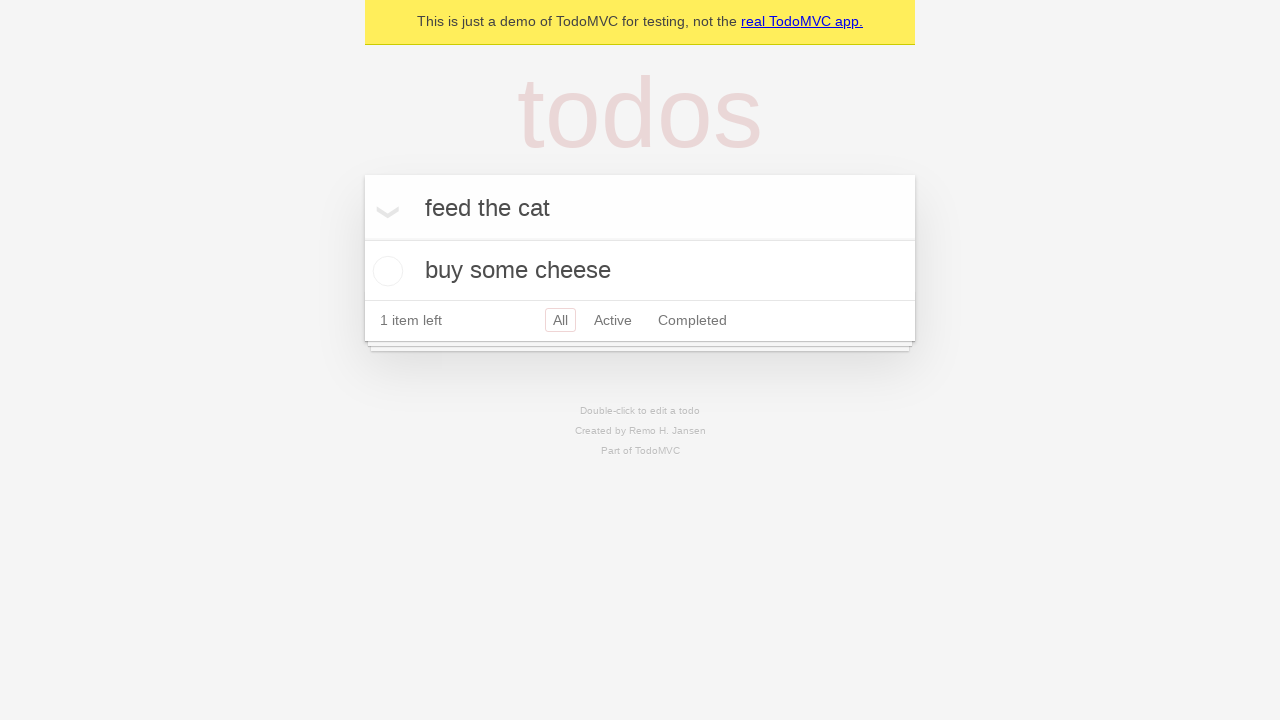

Pressed Enter to create second todo on internal:attr=[placeholder="What needs to be done?"i]
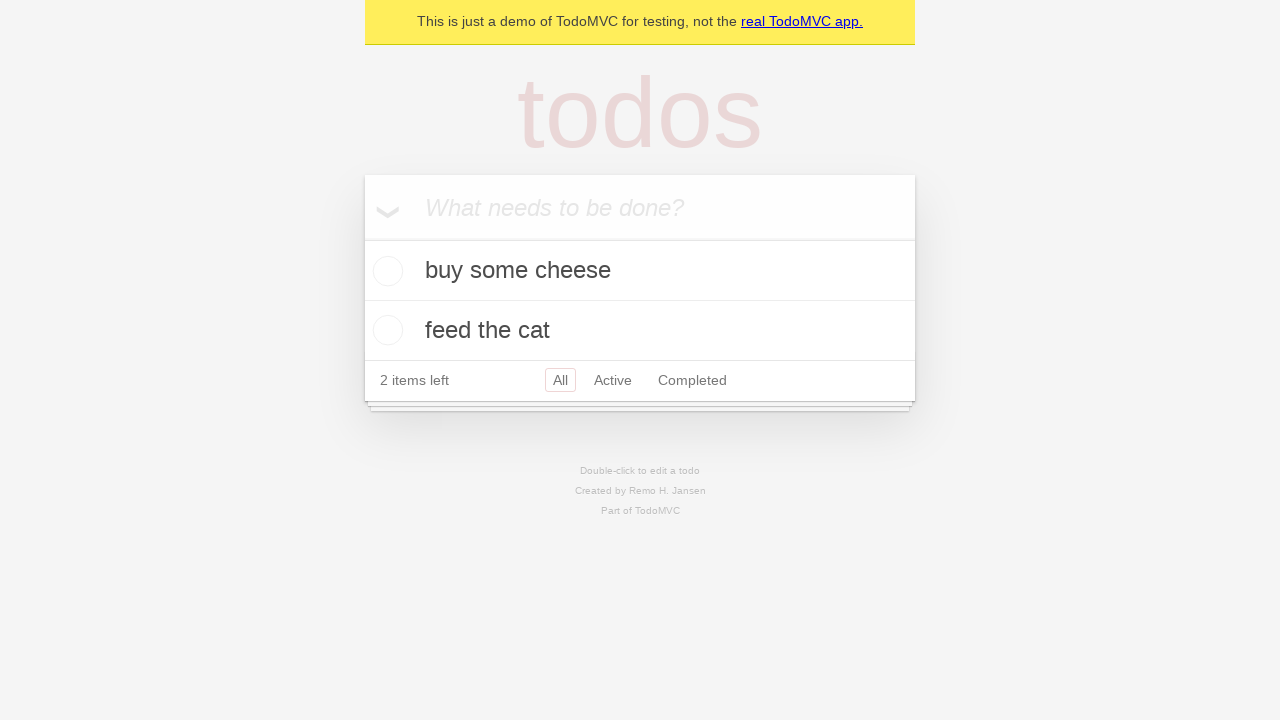

Filled todo input with 'book a doctors appointment' on internal:attr=[placeholder="What needs to be done?"i]
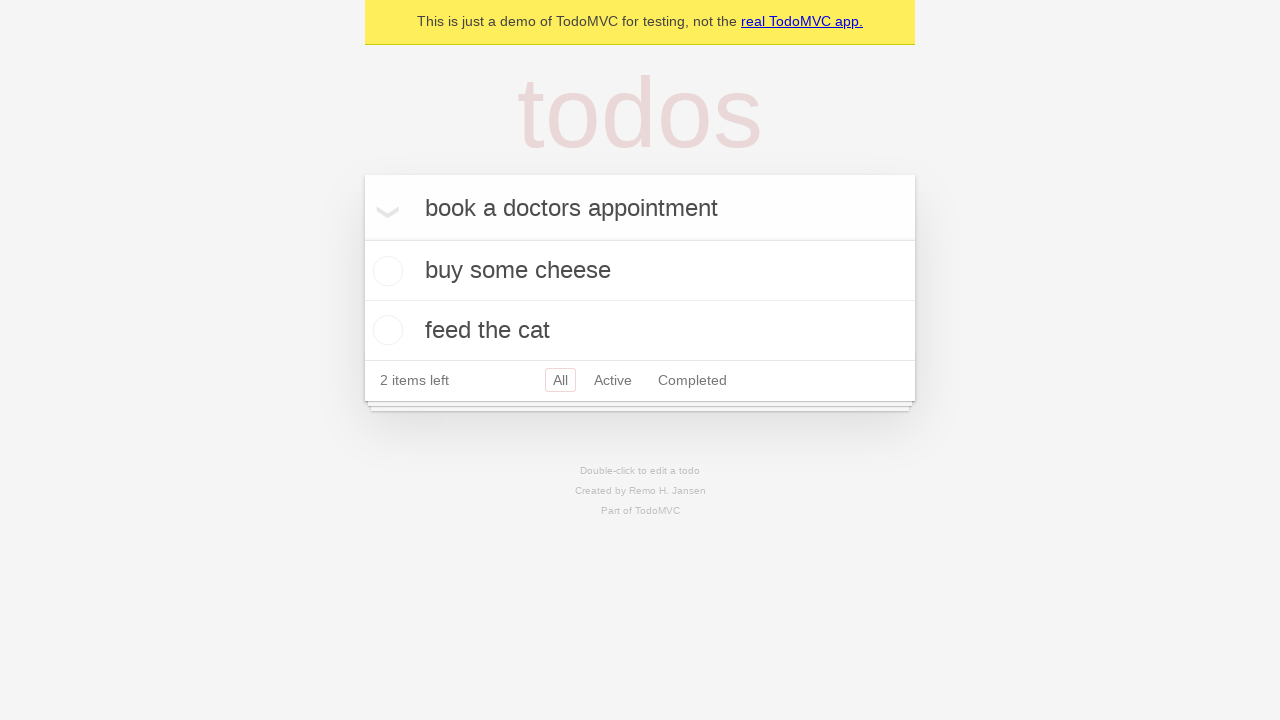

Pressed Enter to create third todo on internal:attr=[placeholder="What needs to be done?"i]
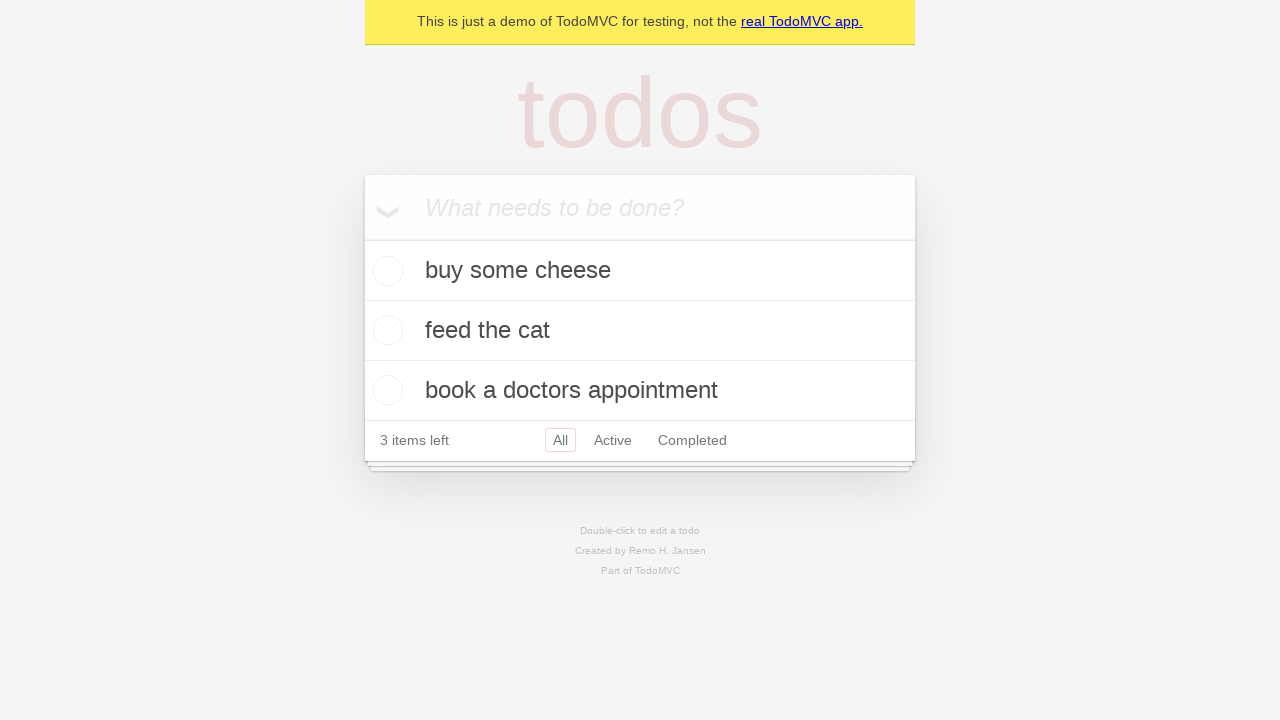

Double-clicked second todo to enter edit mode at (640, 331) on internal:testid=[data-testid="todo-item"s] >> nth=1
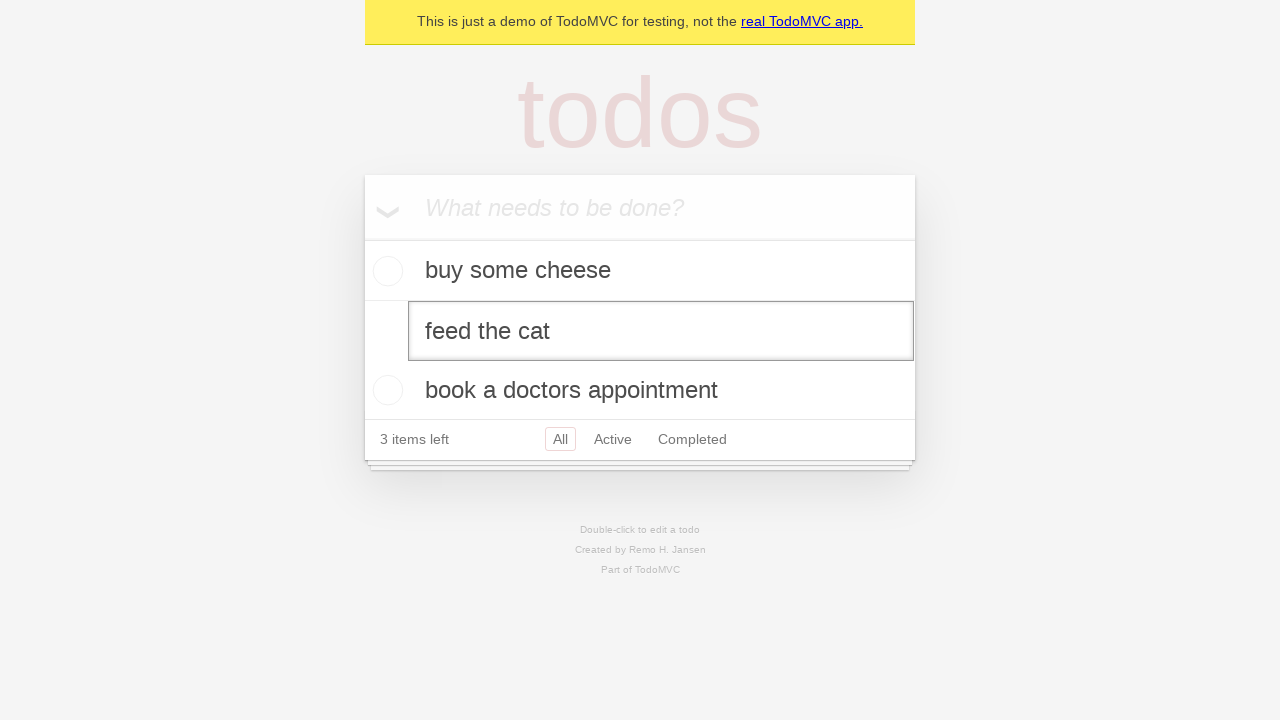

Edit textbox is now visible for second todo
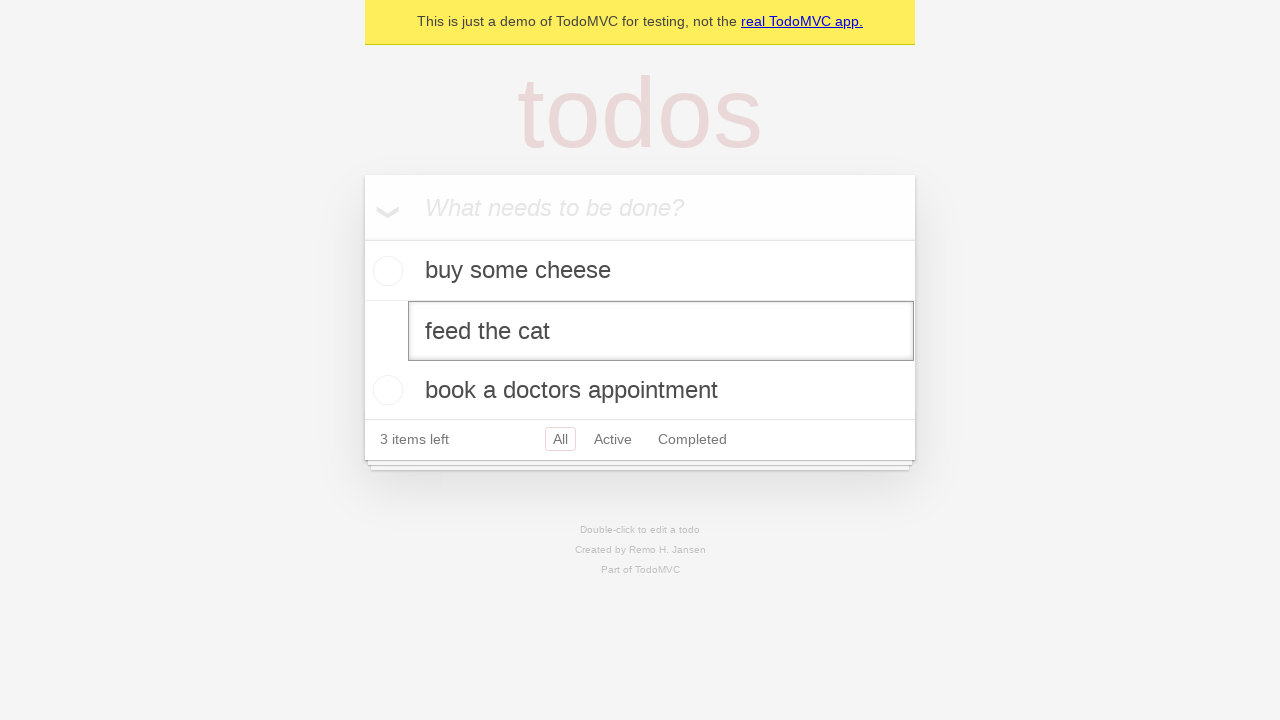

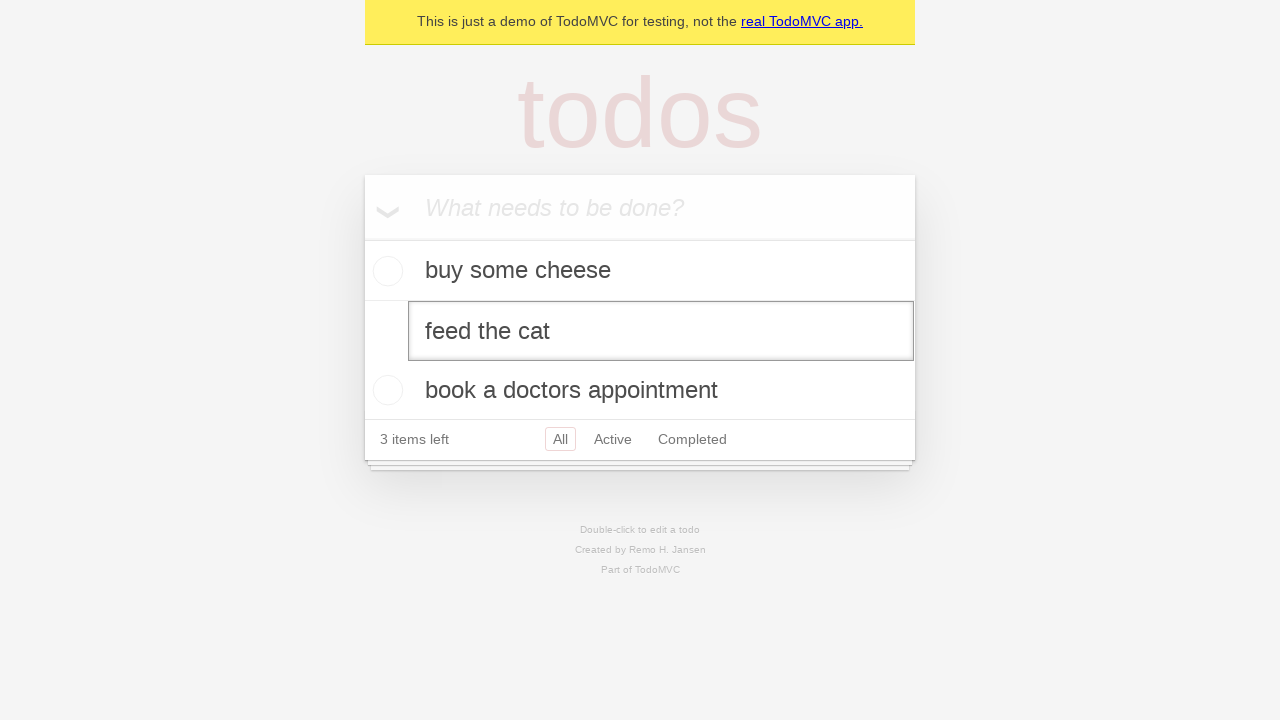